Tests product filtering functionality by clicking on a black color checkbox filter and then clicking the filter button to apply the filter

Starting URL: https://demo.applitools.com/gridHackathonV1.html

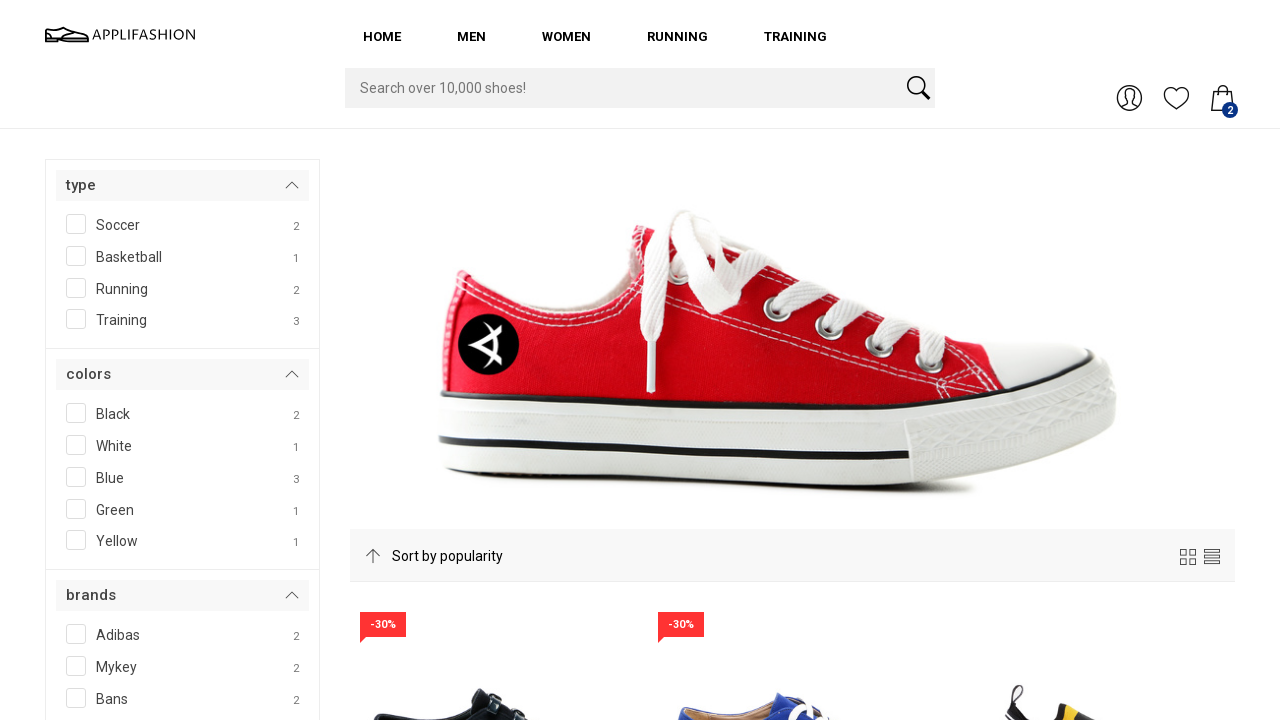

Waited for black color checkbox filter to be visible
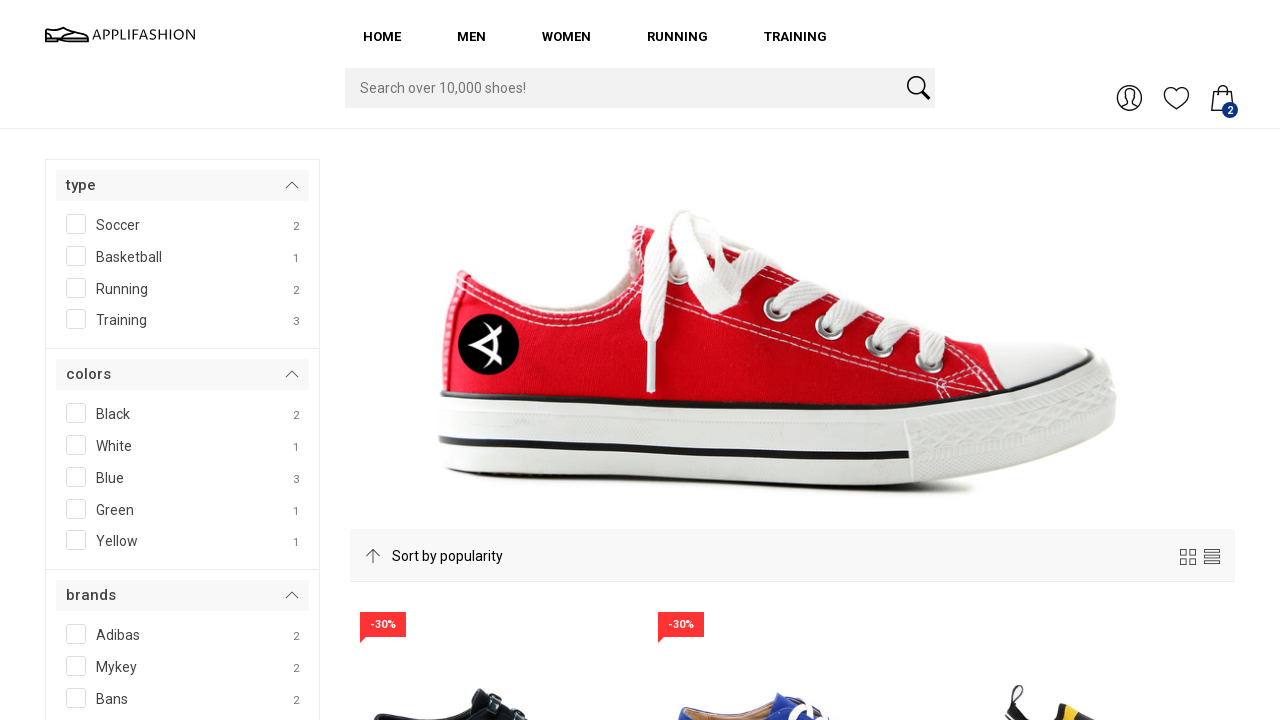

Clicked on black color checkbox filter at (76, 413) on #SPAN__checkmark__107
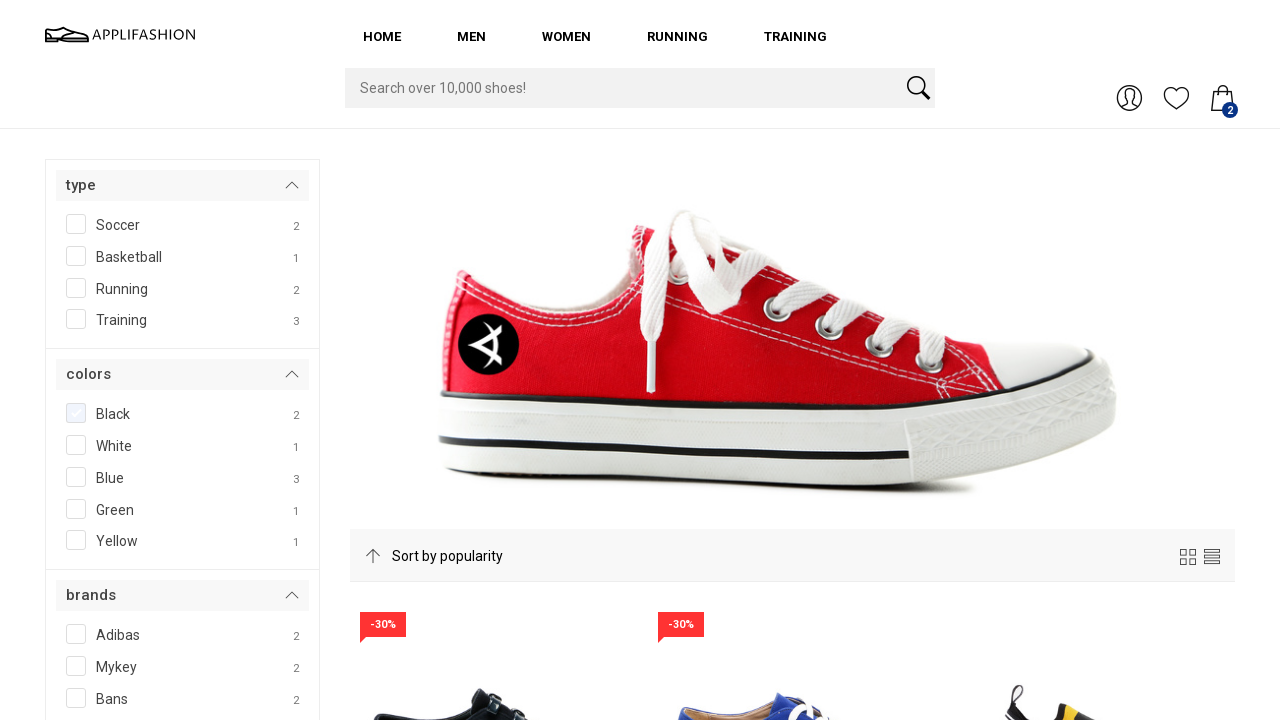

Waited for filter button to be visible
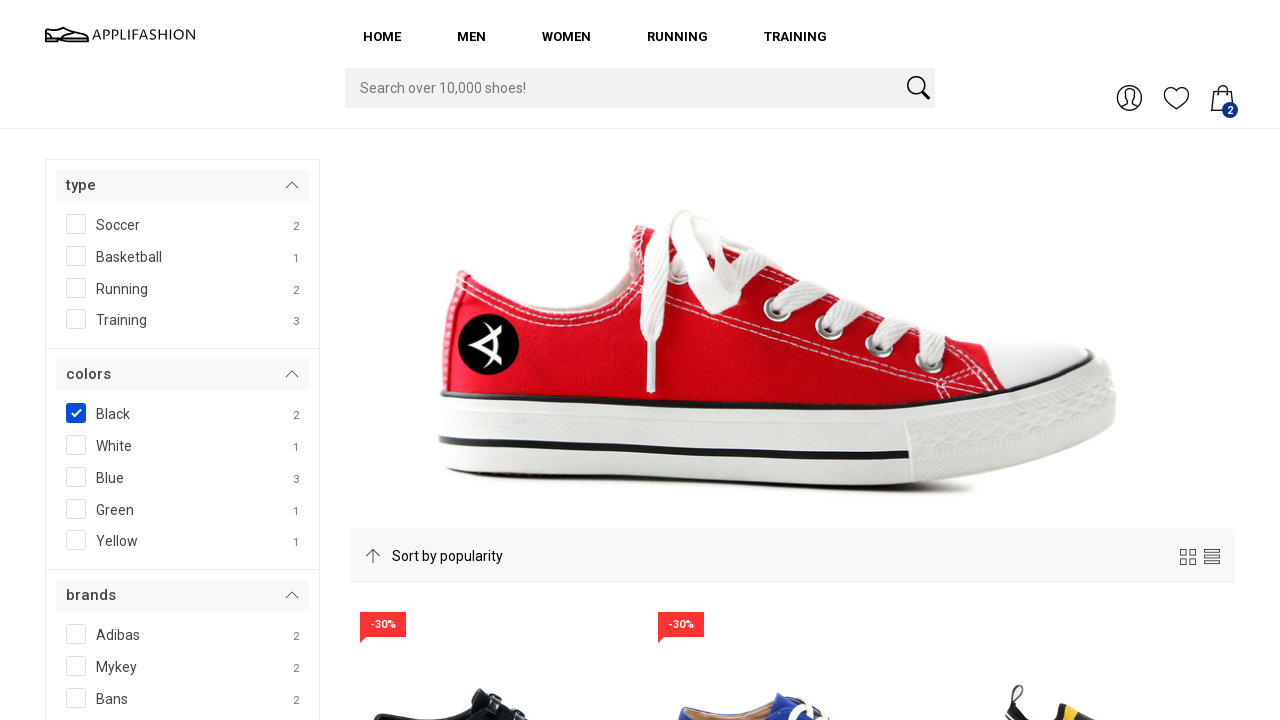

Clicked filter button to apply the black color filter at (103, 360) on #filterBtn
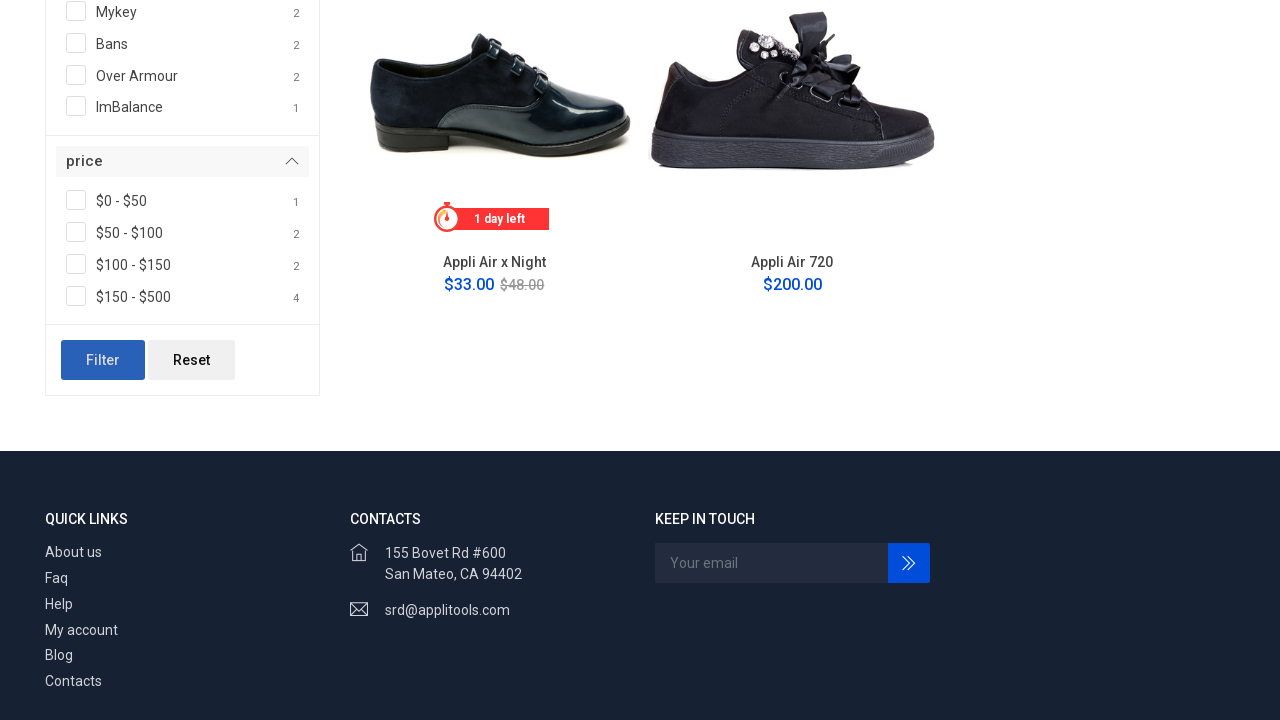

Waited for product grid to update with filtered results
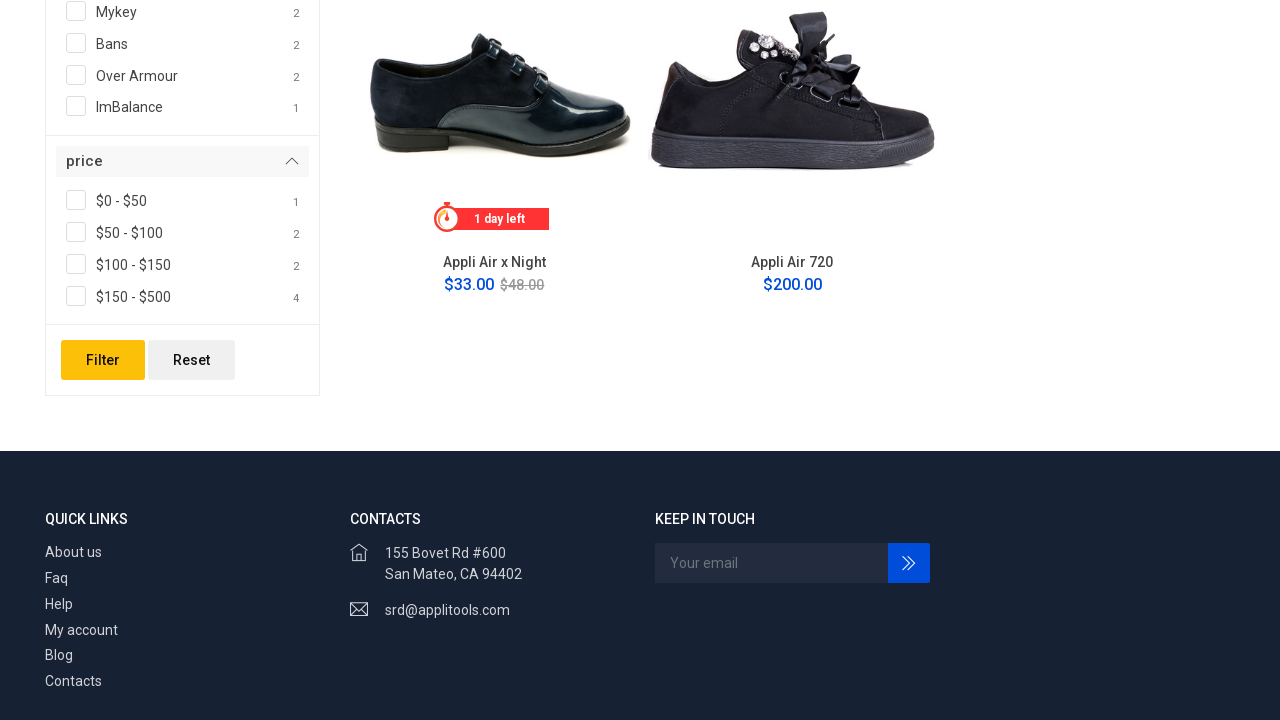

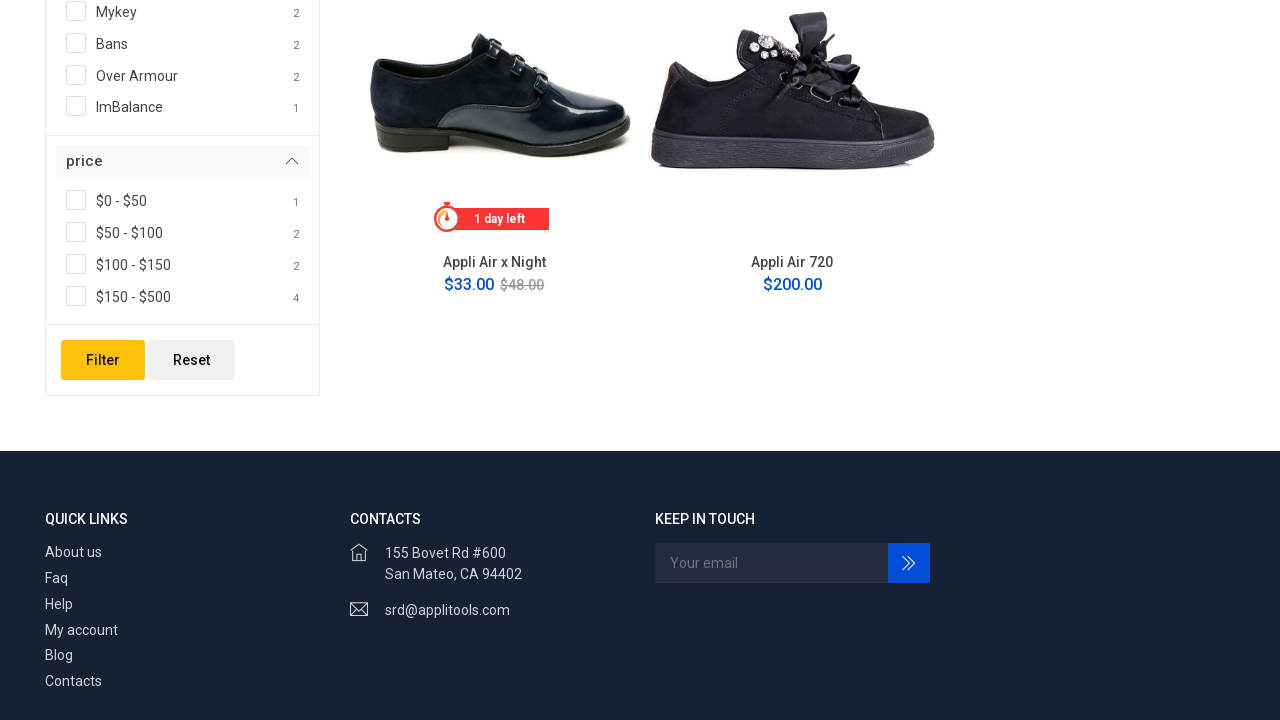